Tests a sign-up form with dynamic attributes by filling in username, password, confirm password, and email fields, then submitting the form

Starting URL: https://v1.training-support.net/selenium/dynamic-attributes

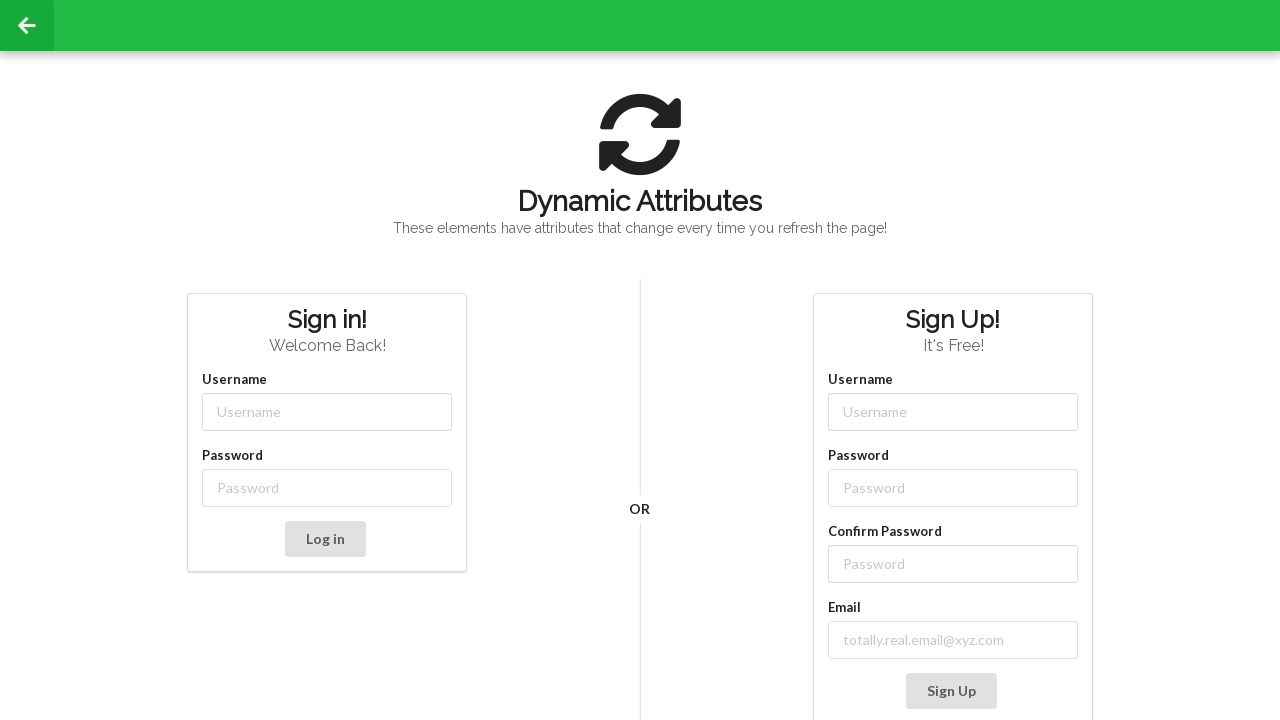

Filled username field with 'Deku' on //input[contains(@class, '-username')]
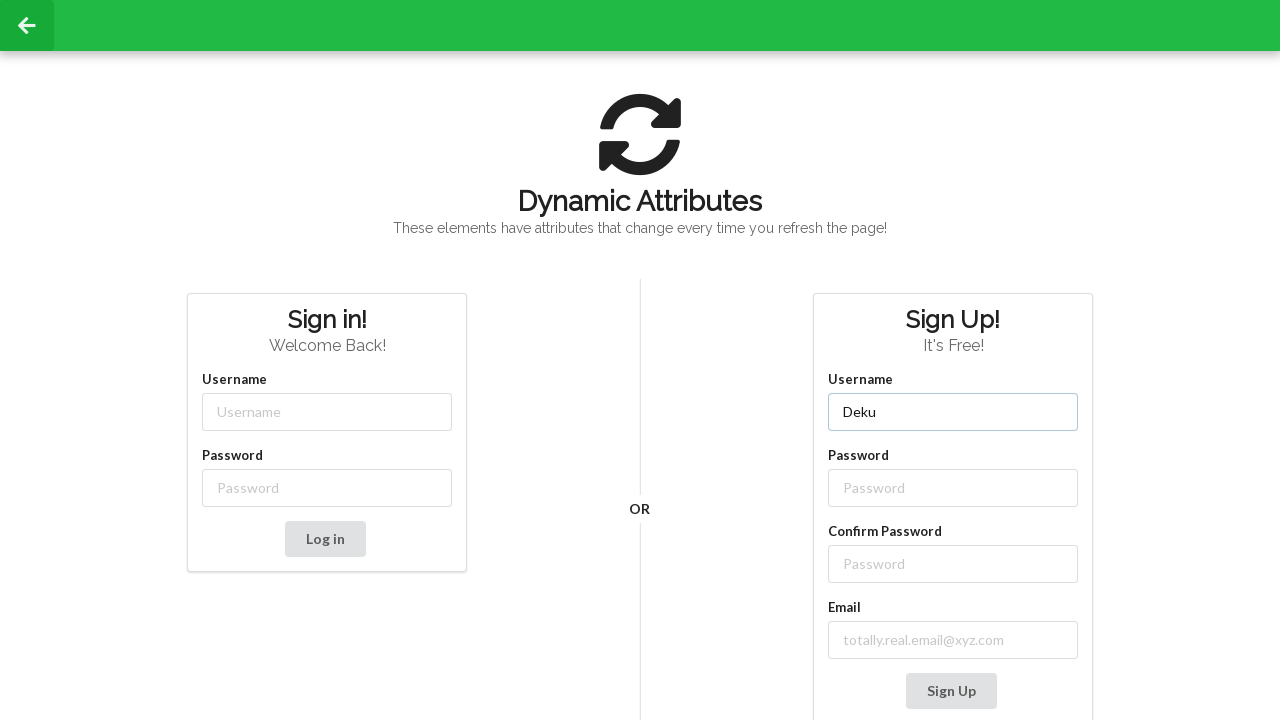

Filled password field with 'PlusUltra!' on //input[contains(@class, '-password')]
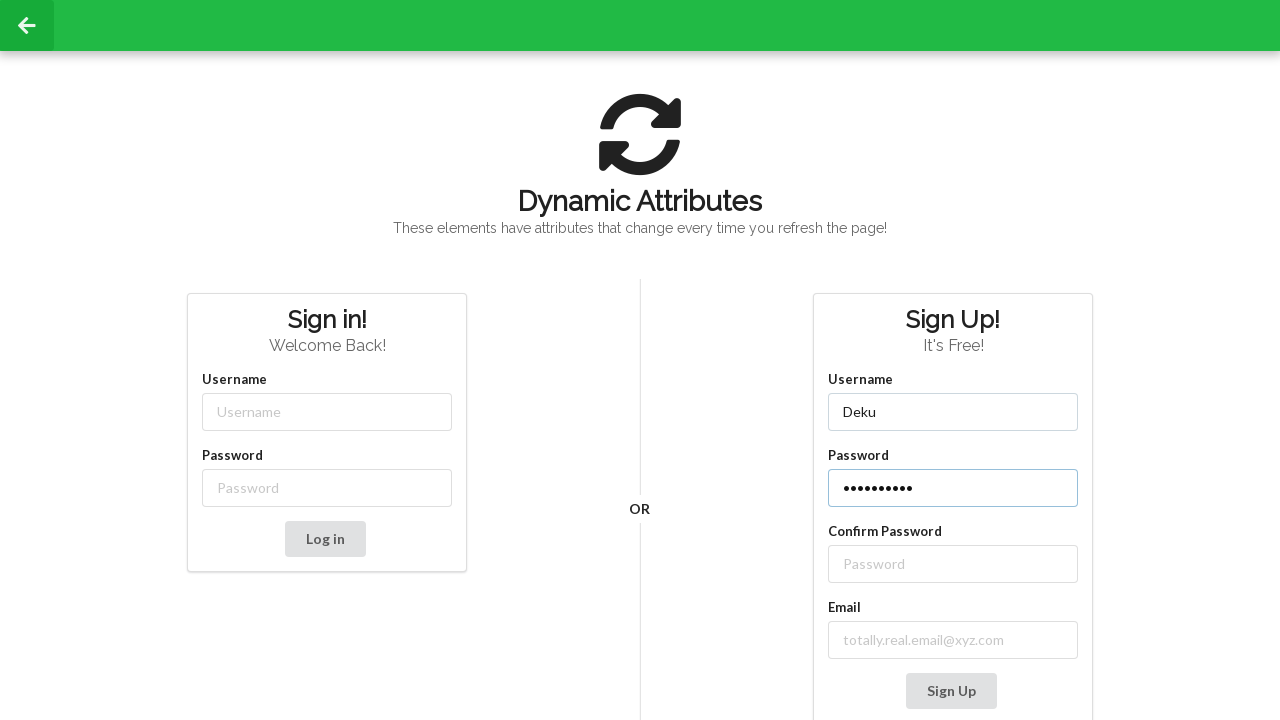

Filled confirm password field with 'PlusUltra!' on //label[contains(text(), 'Confirm Password')]//following::input
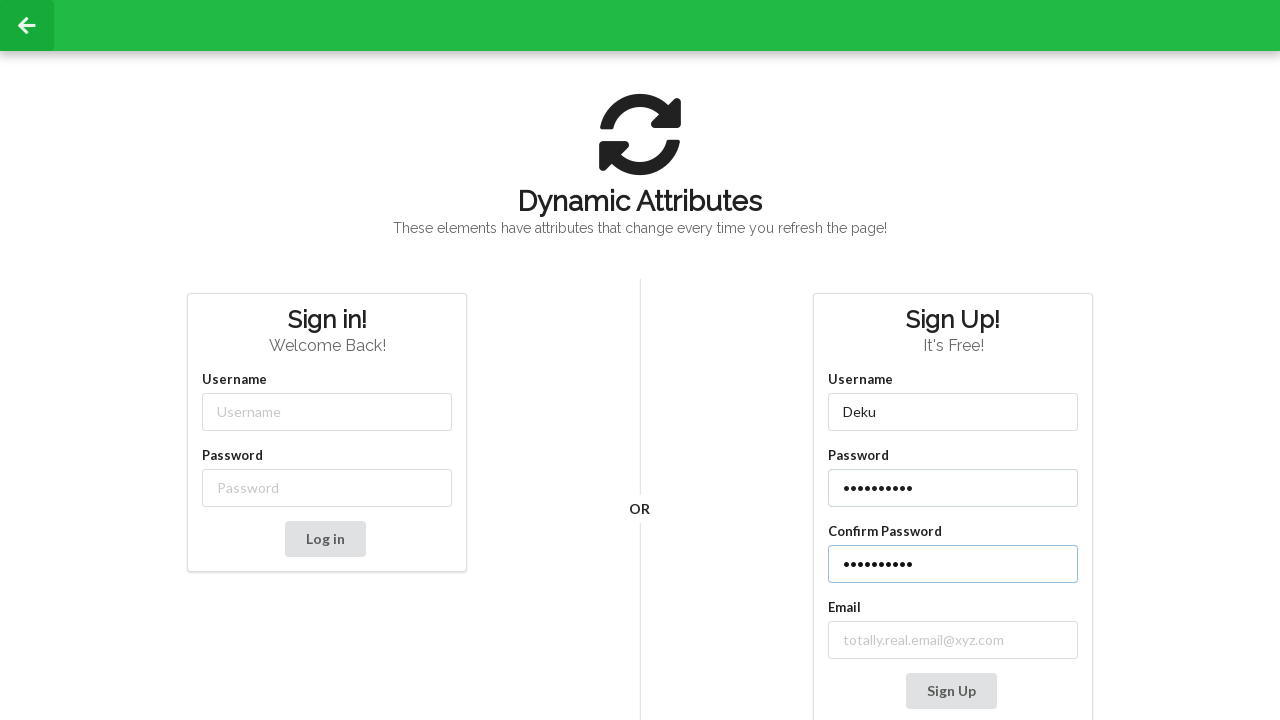

Filled email field with 'deku@ua.edu' on //input[contains(@class, 'email-')]
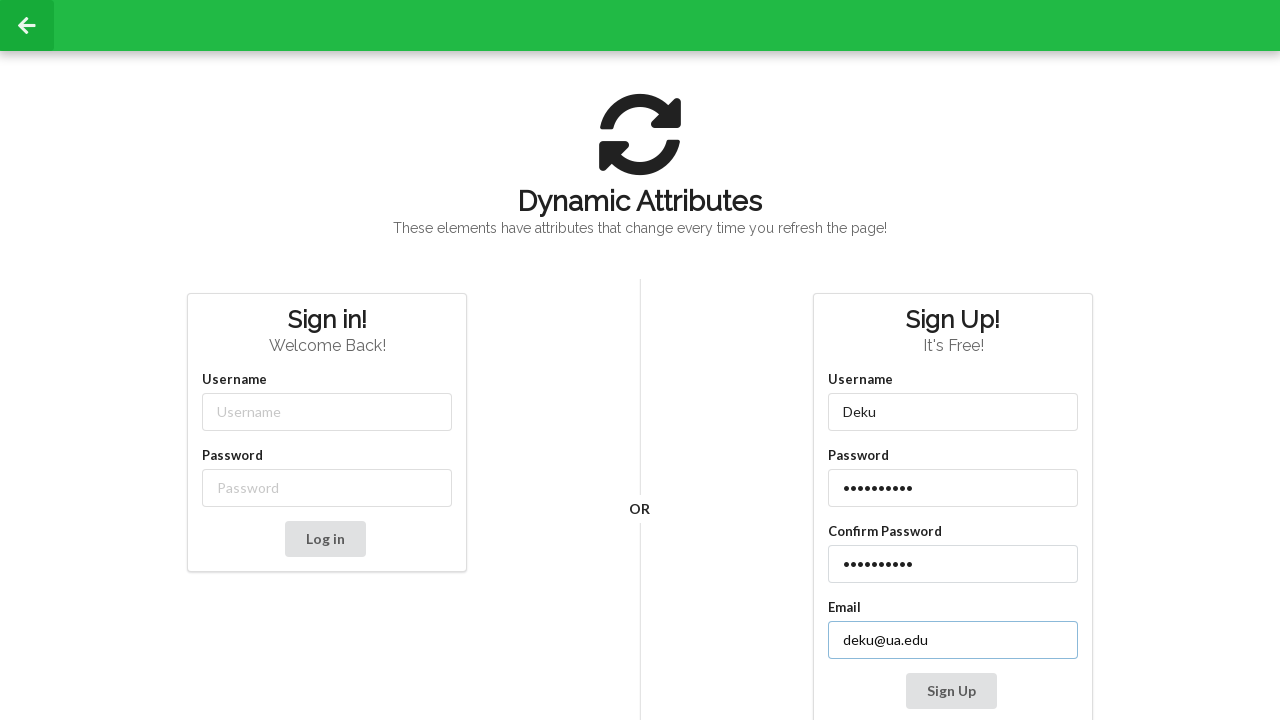

Clicked Sign Up button to submit form at (951, 691) on xpath=//button[text()='Sign Up']
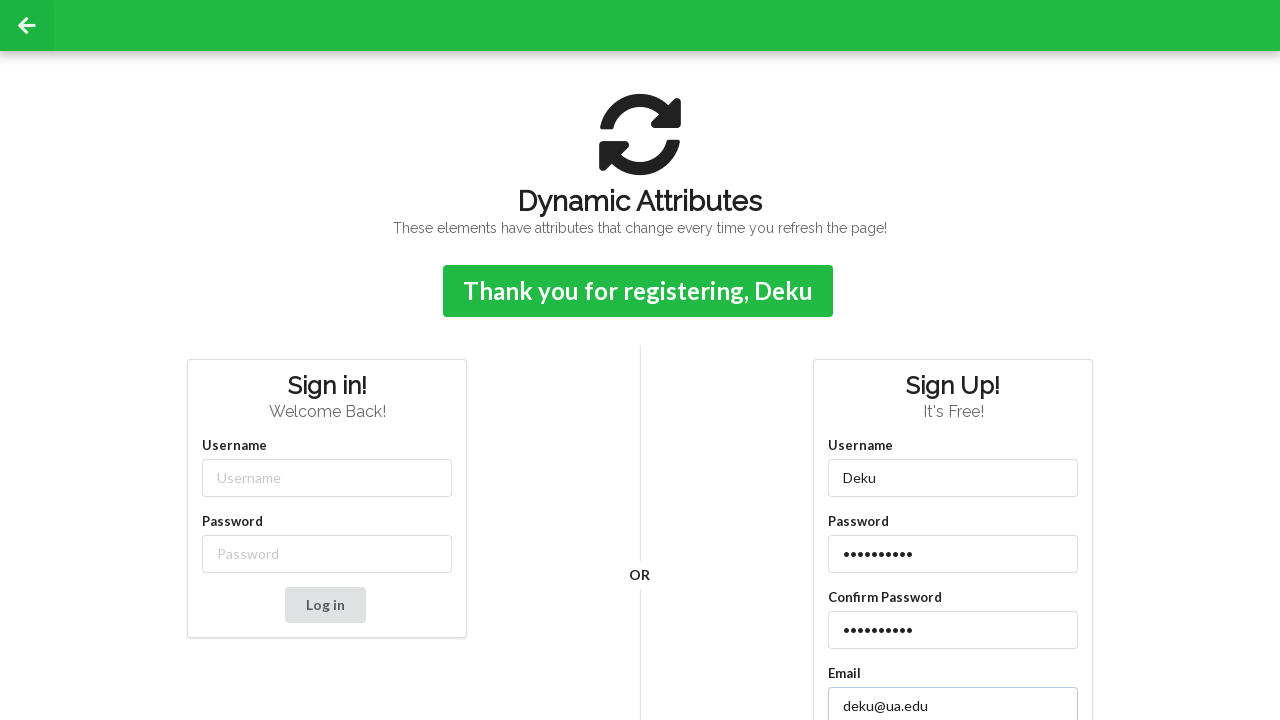

Success confirmation message appeared
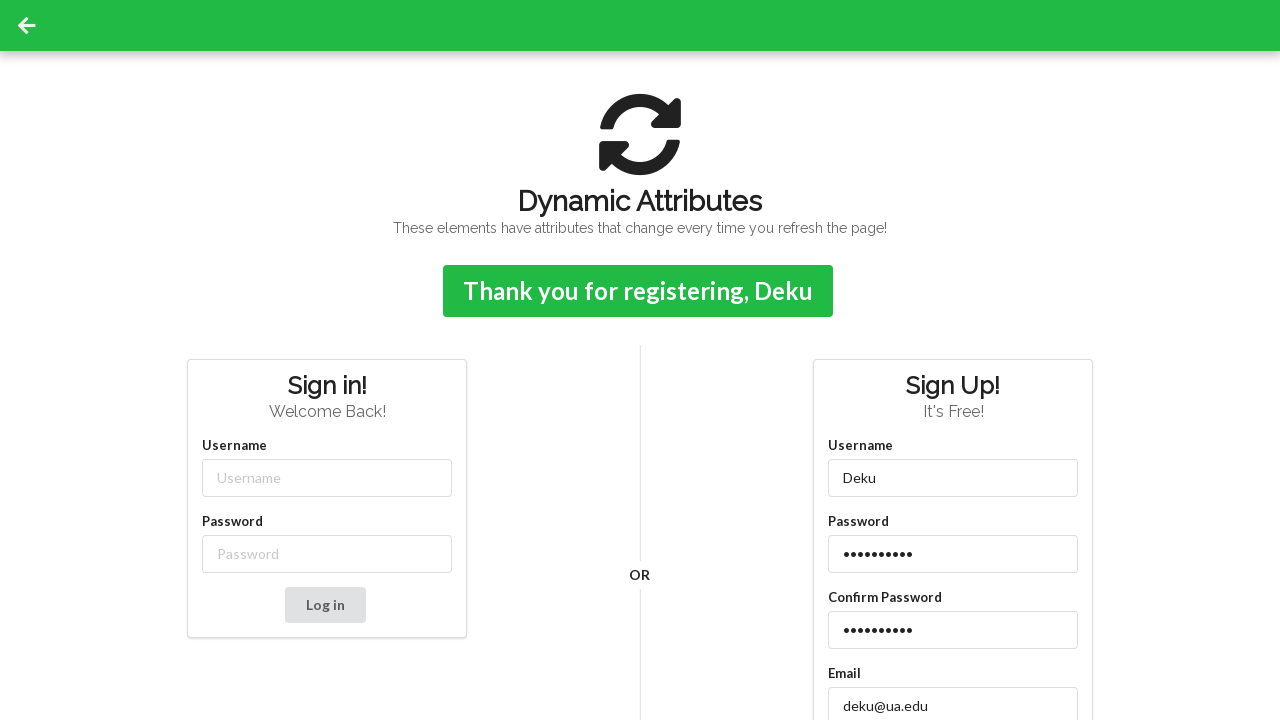

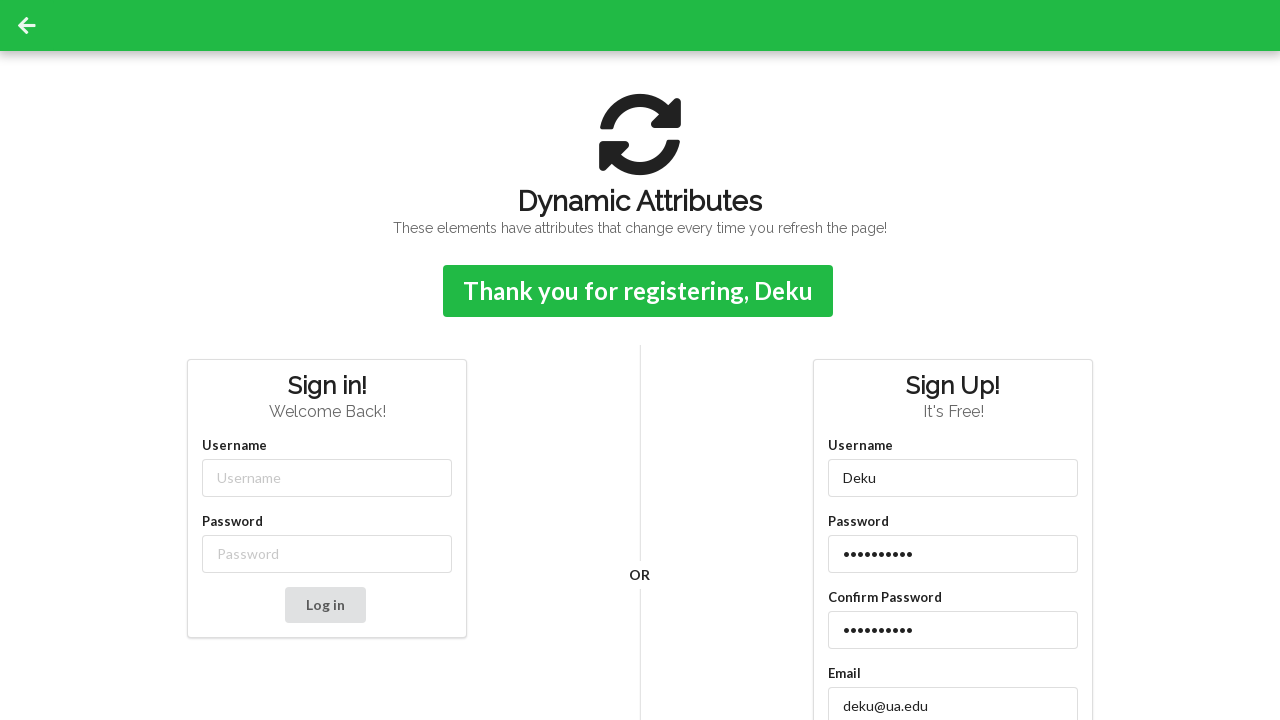